Tests browser navigation methods including forward/back navigation, page refresh, and link clicking on The Internet test application

Starting URL: https://the-internet.herokuapp.com/

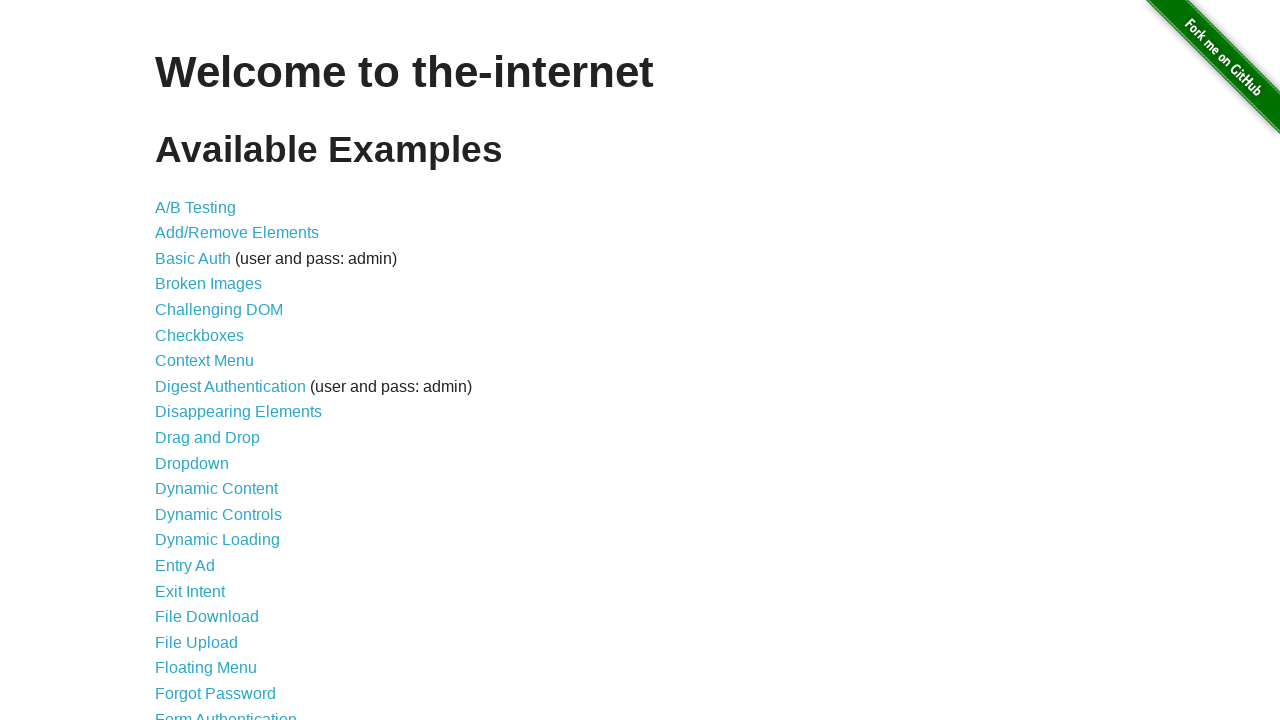

Retrieved page title from The Internet application
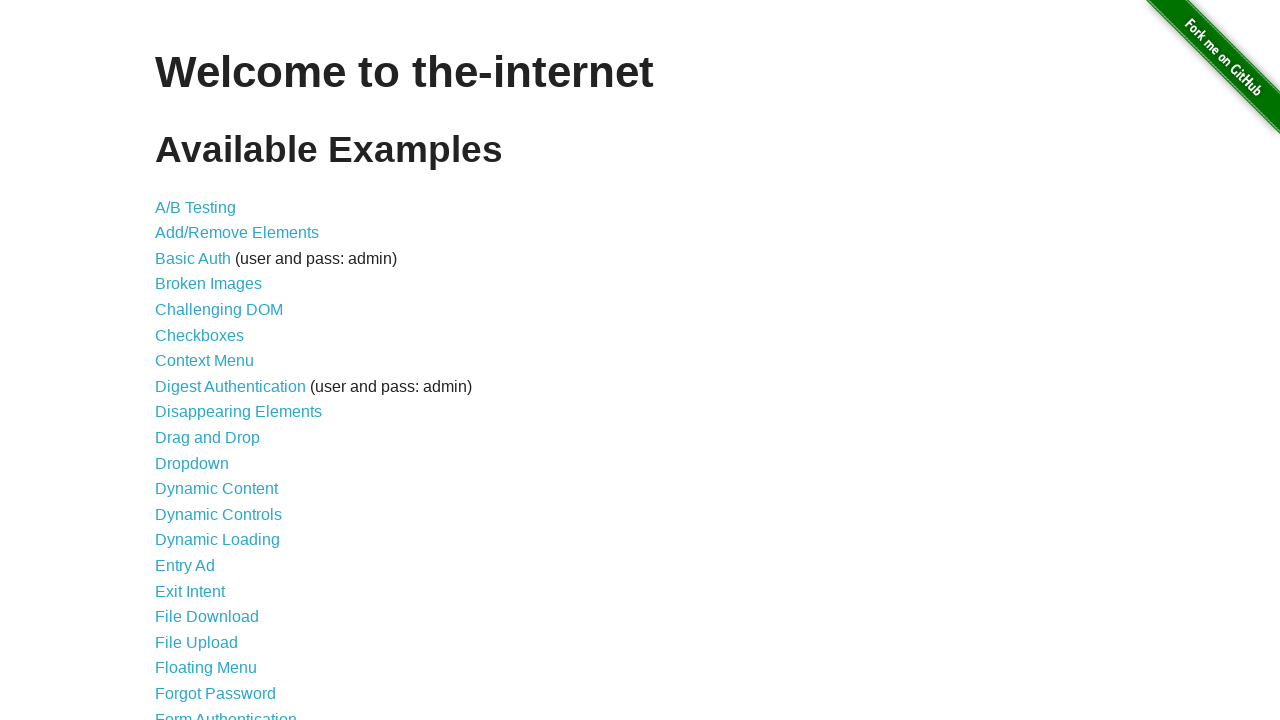

Retrieved current page URL
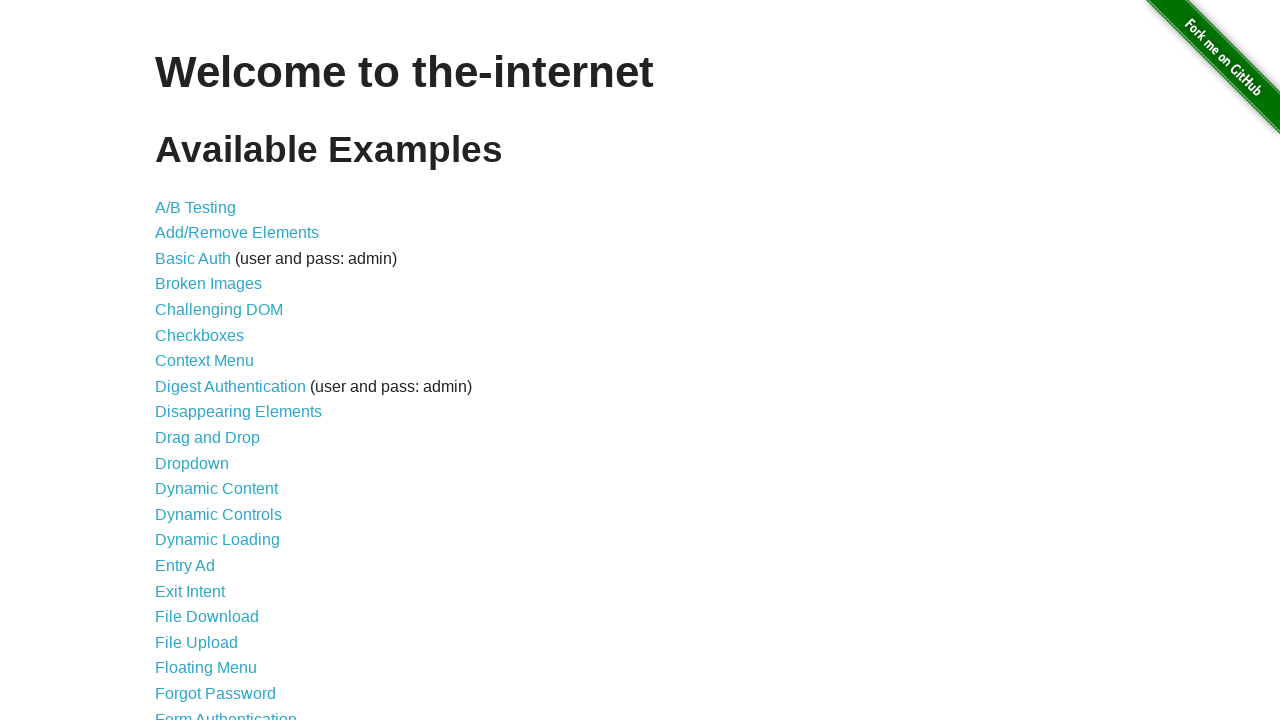

Clicked on broken images link at (208, 284) on xpath=//a[contains(@href, 'broken')]
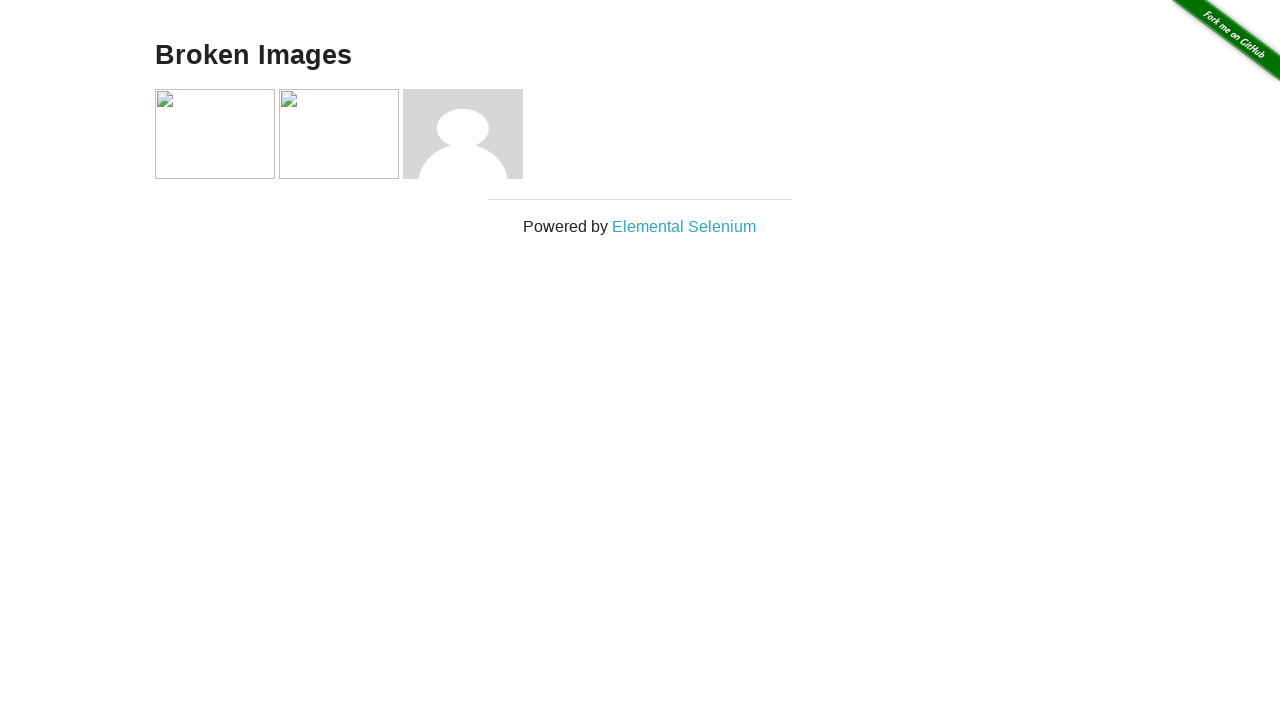

Navigated back to main page
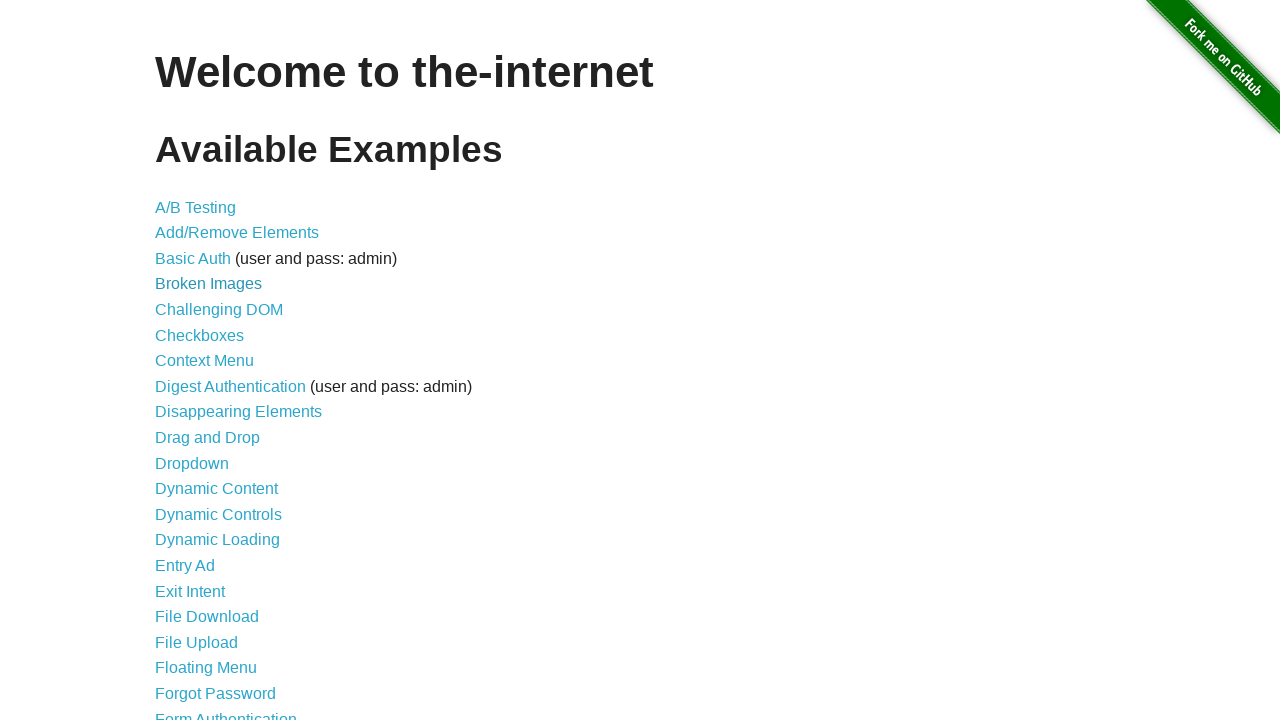

Navigated forward to broken images page
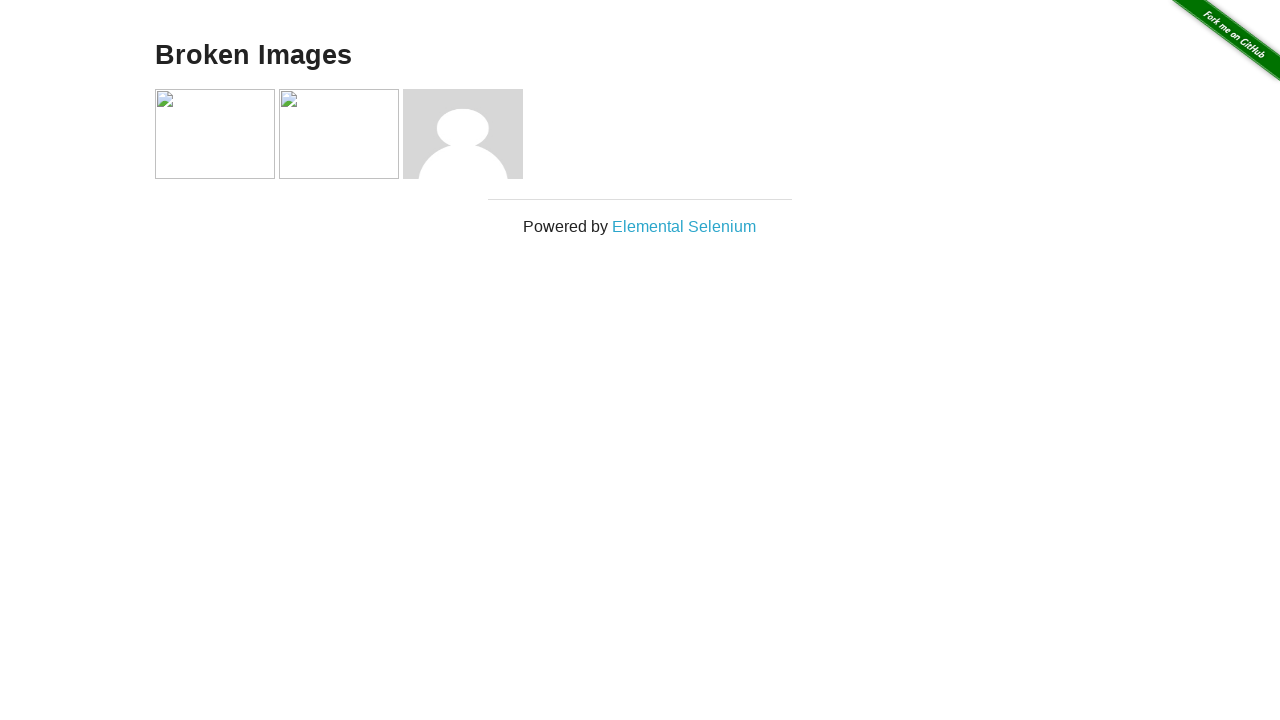

Refreshed the current page
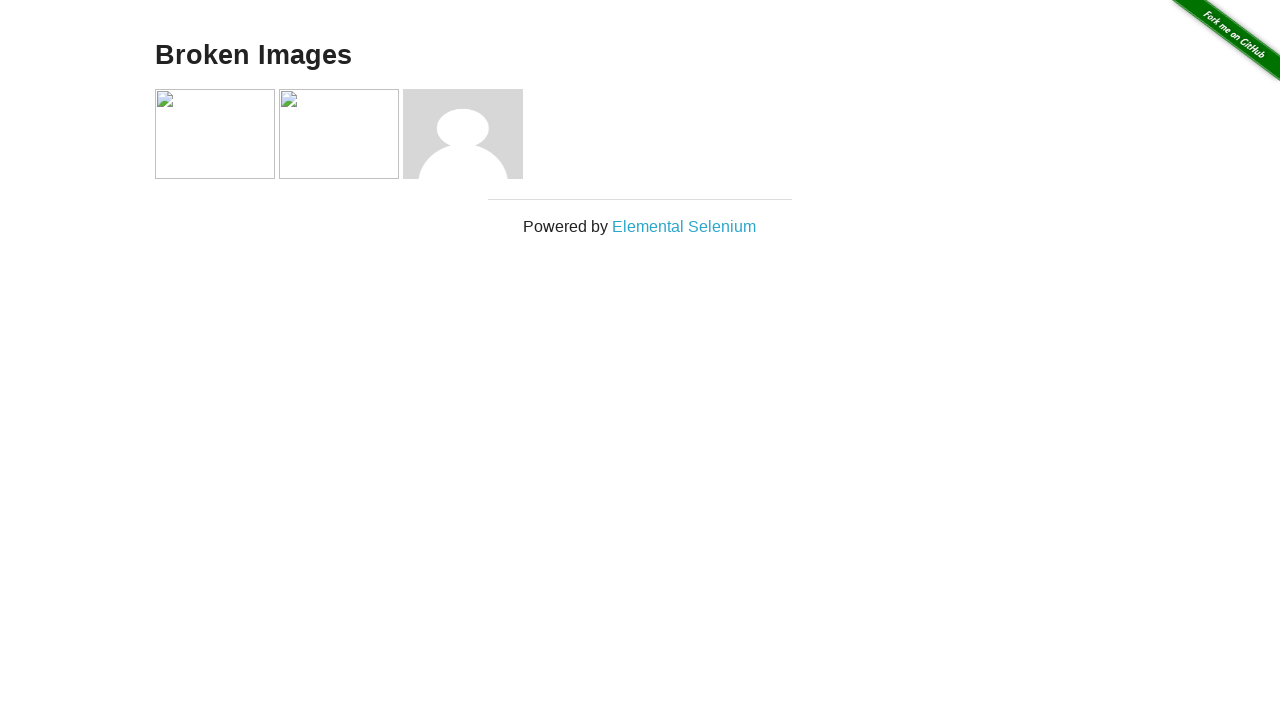

Navigated back to main page again
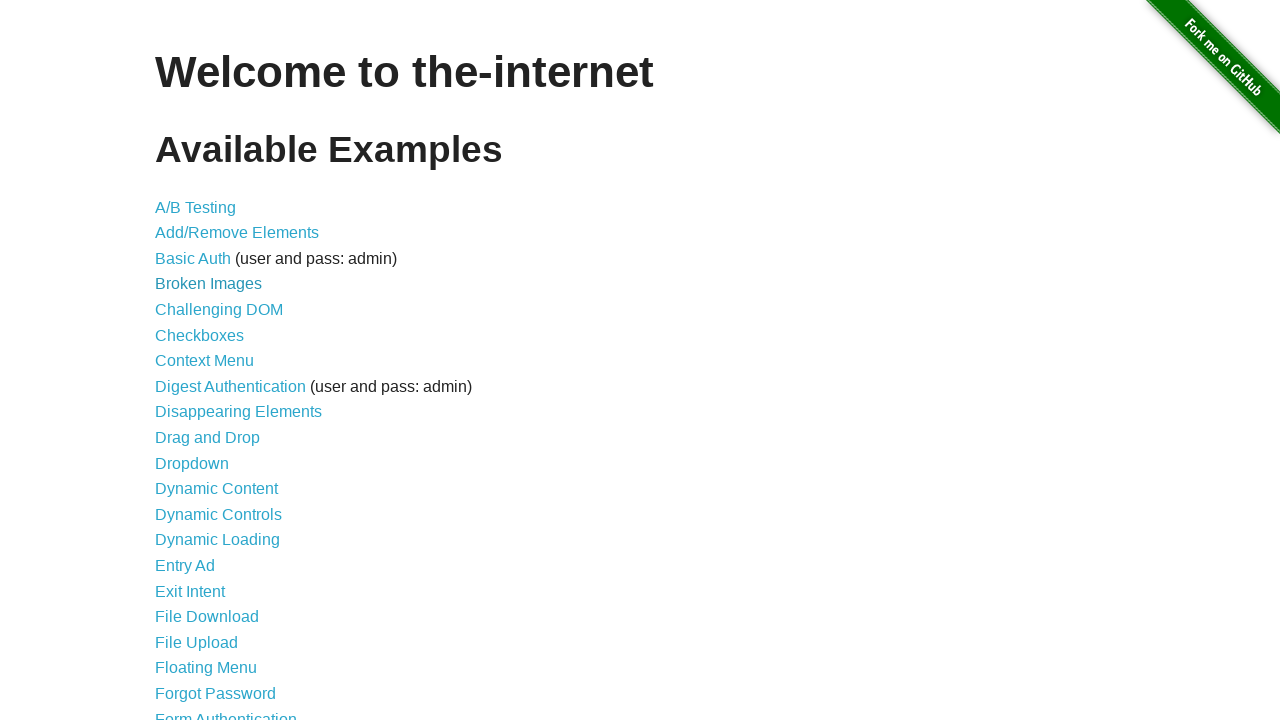

Clicked on Elemental Selenium link which opened in a new tab at (684, 711) on text=Elemental Selenium
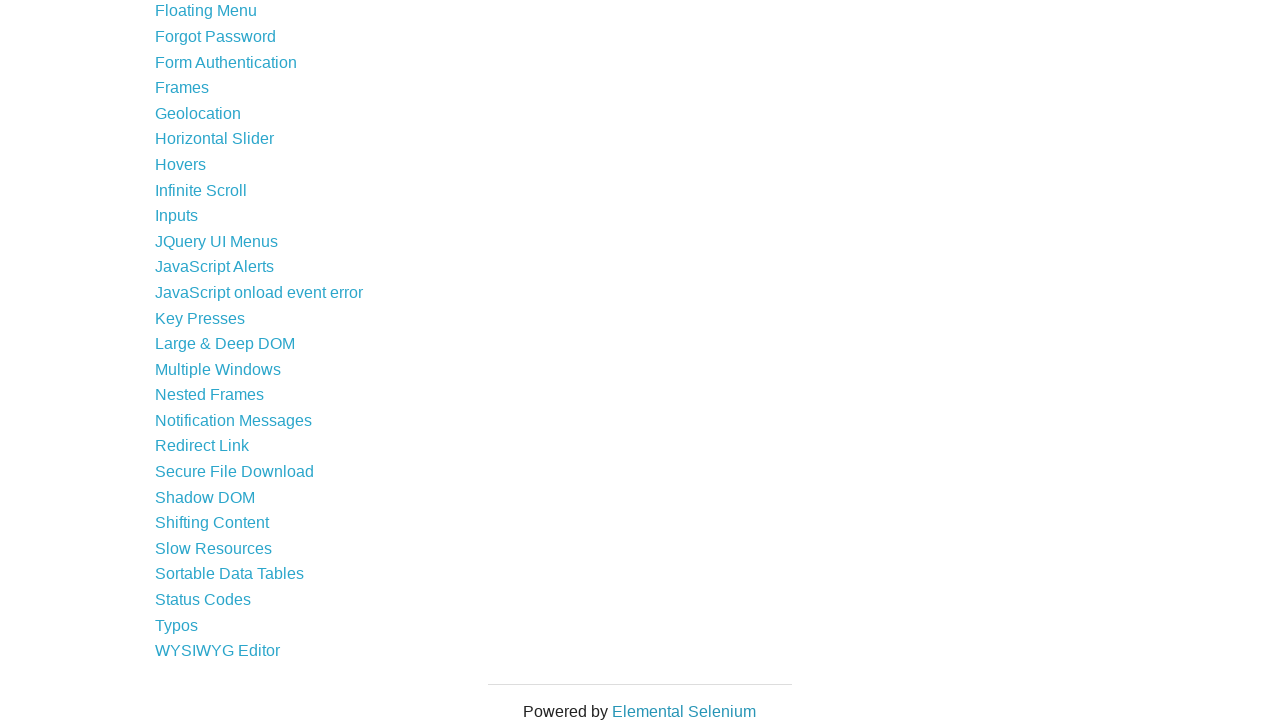

Closed the Elemental Selenium tab
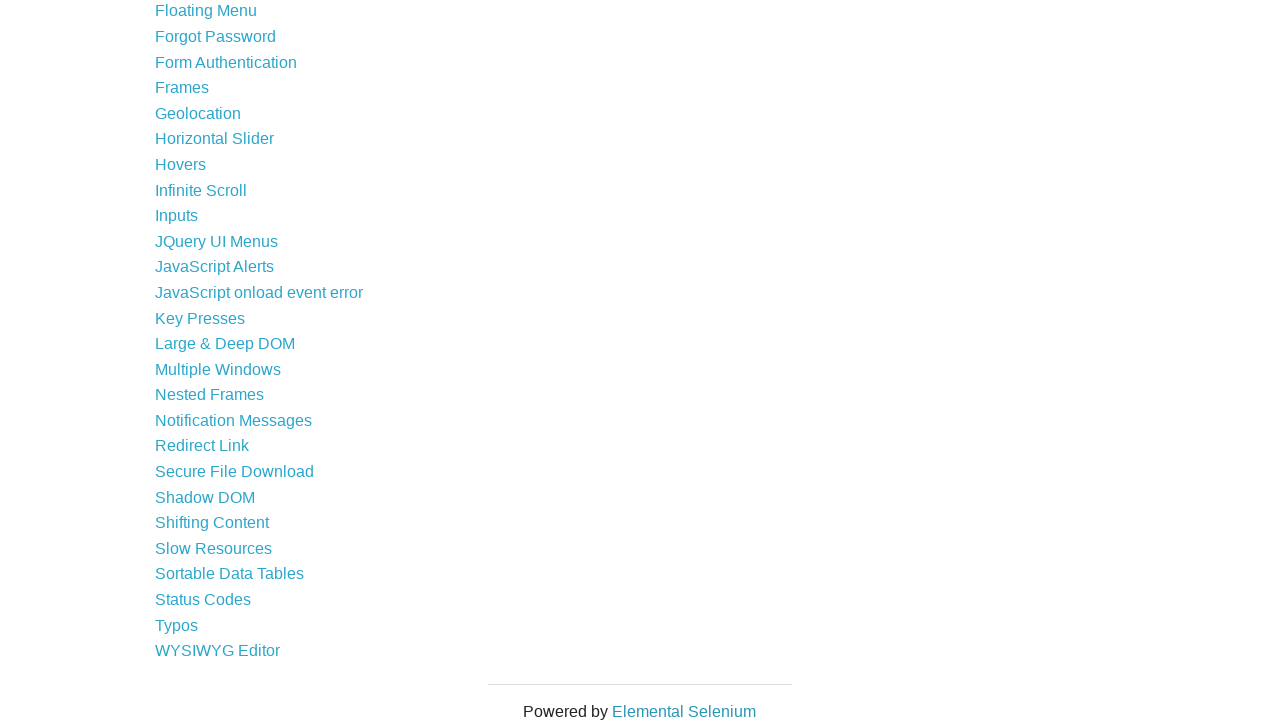

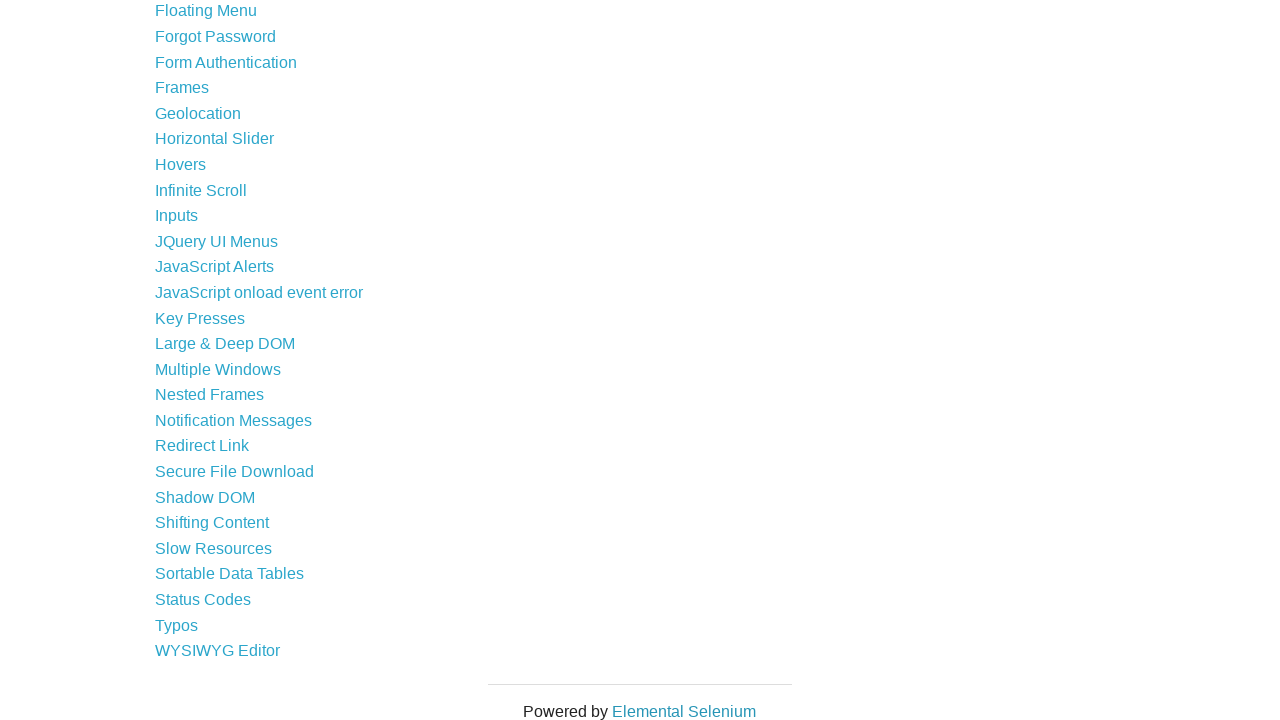